Simple browser test that navigates to Vasai.com and verifies the page loads by checking the URL and title are accessible.

Starting URL: http://Vasai.com

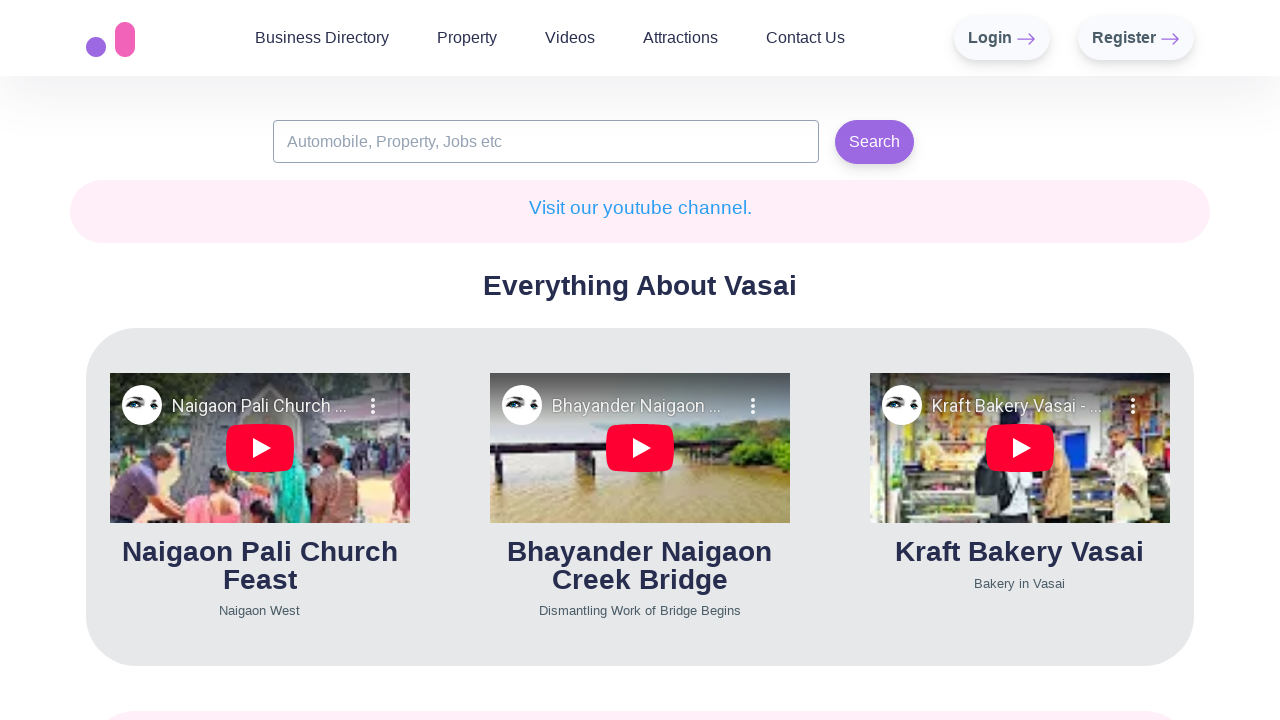

Page fully loaded (domcontentloaded state reached)
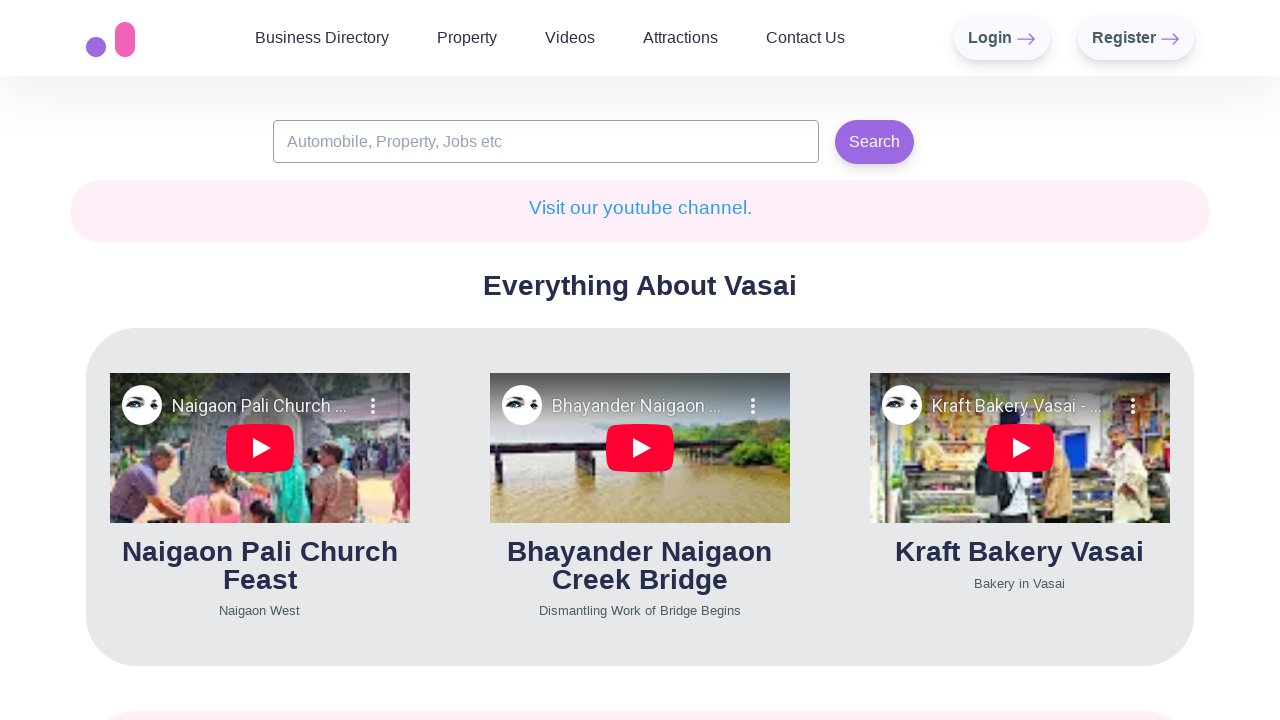

Retrieved current URL: https://vasai.com/
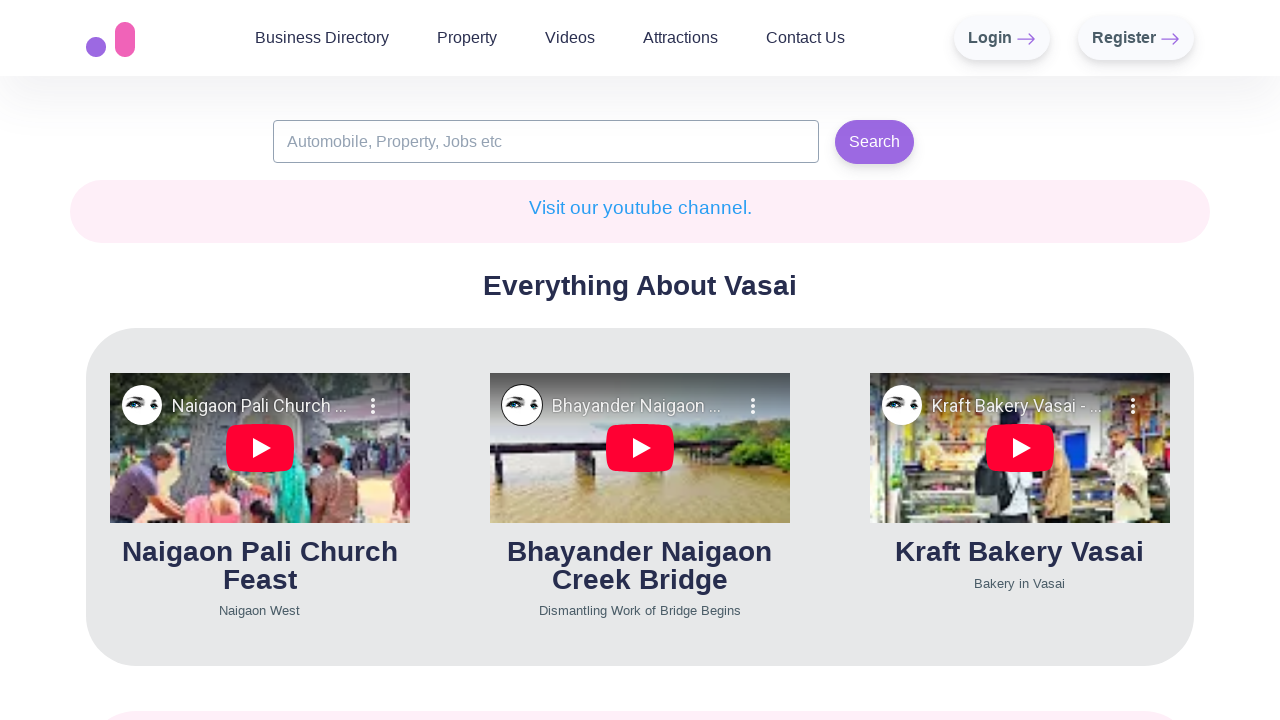

Retrieved page title: Everything About Vasai - Vasai.com
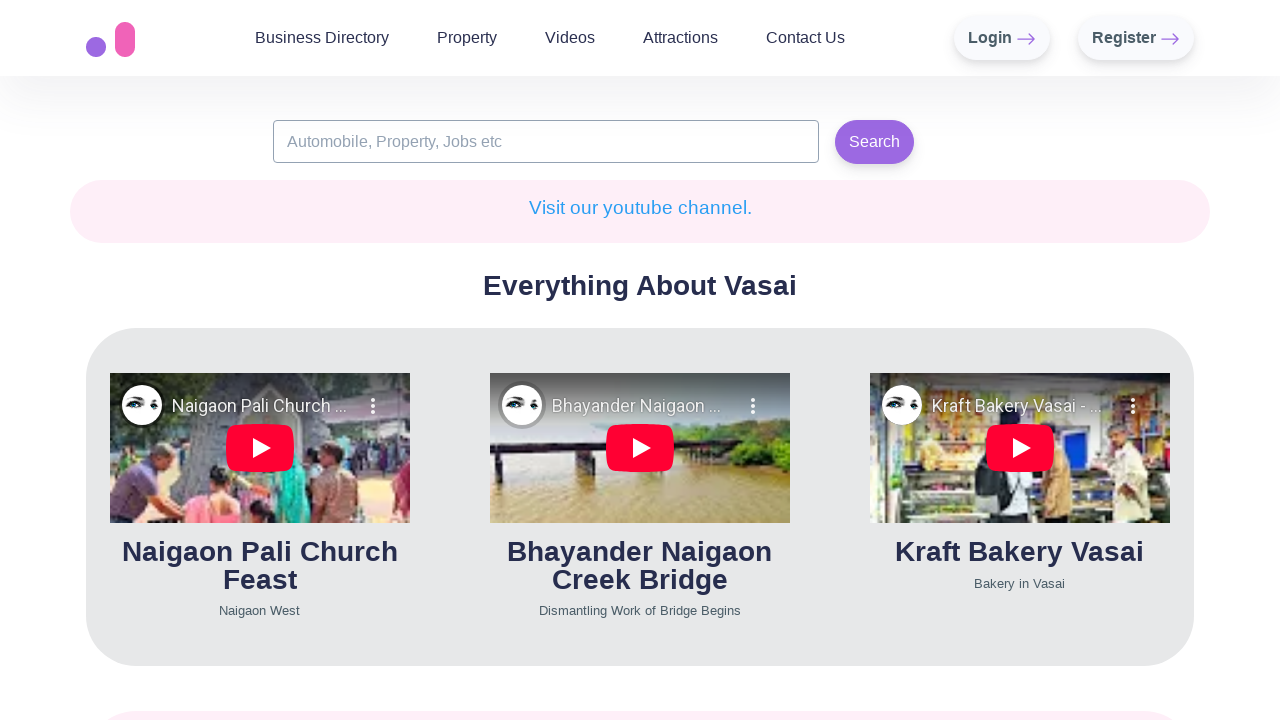

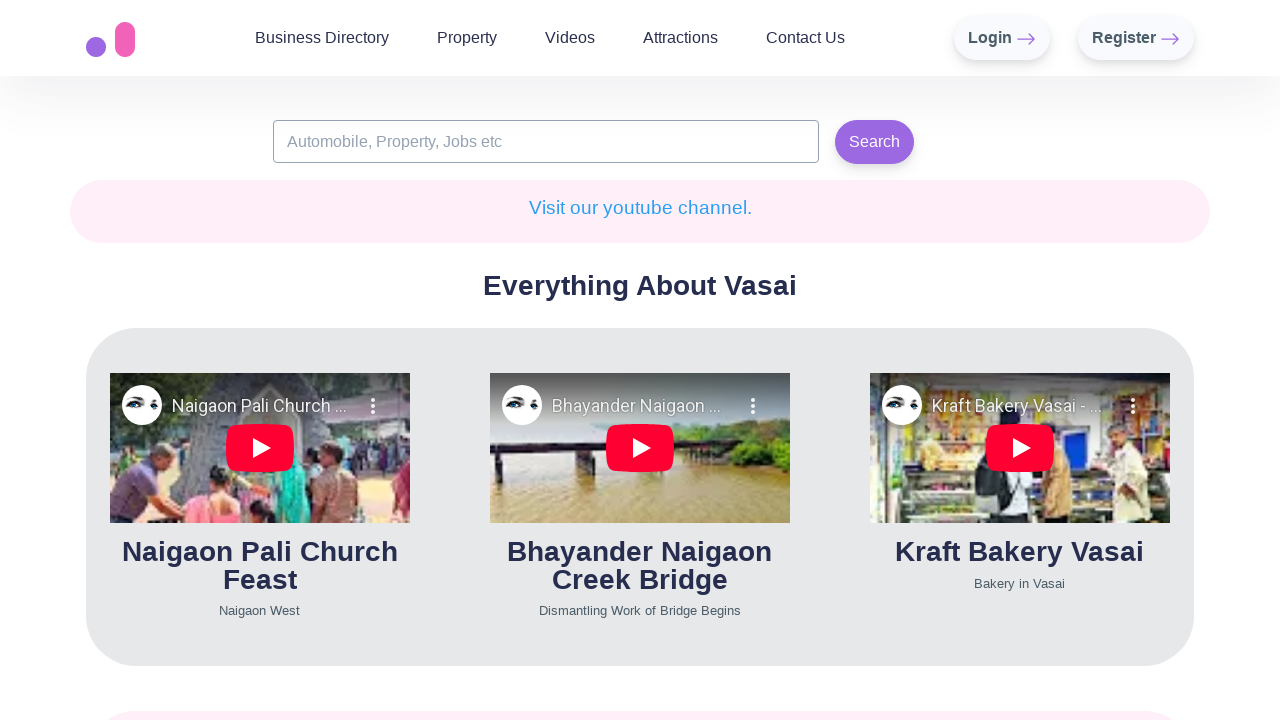